Tests drag and drop functionality by dragging a draggable element and dropping it onto a droppable target area within an iframe

Starting URL: https://jqueryui.com/droppable/

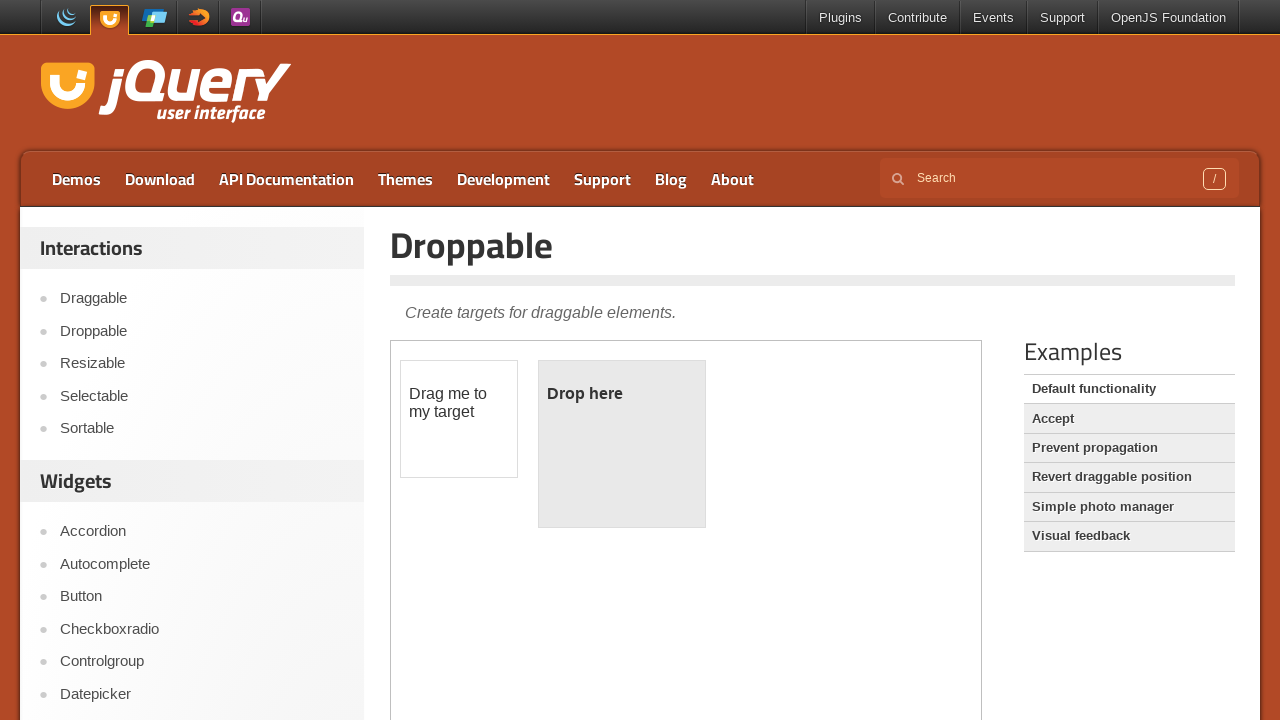

Located and switched to the first iframe containing drag and drop demo
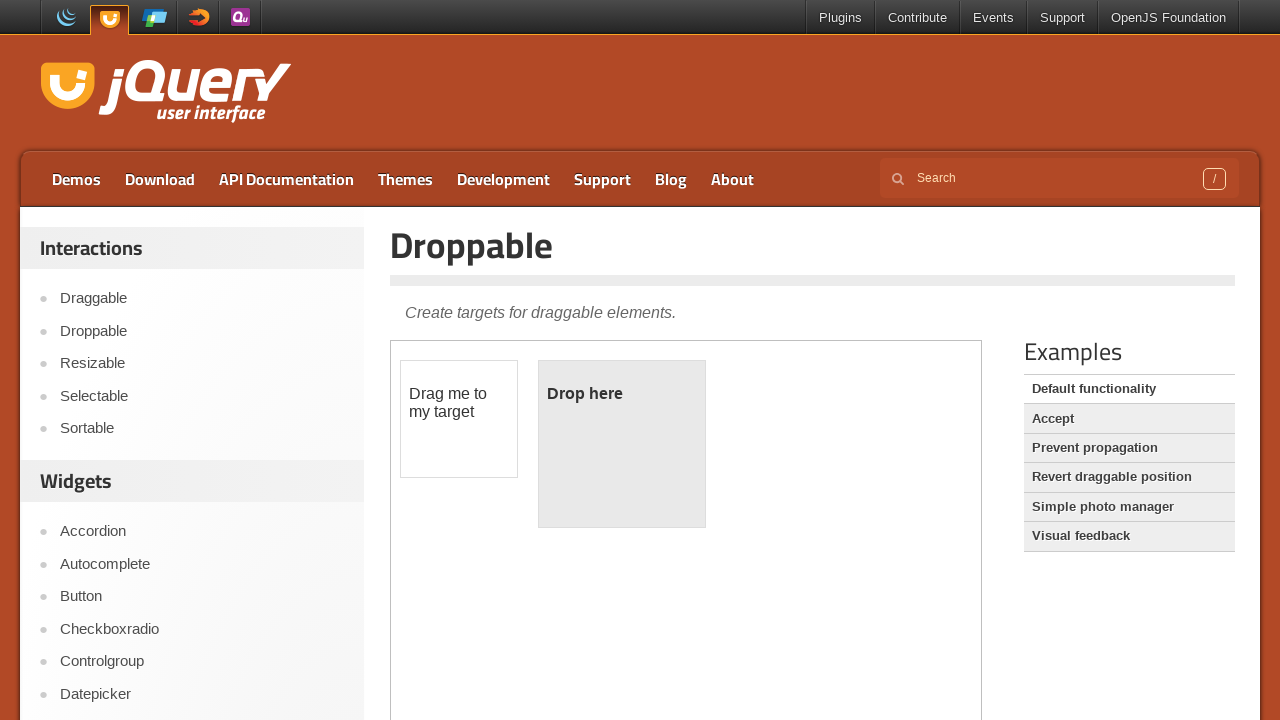

Located the draggable element with id 'draggable'
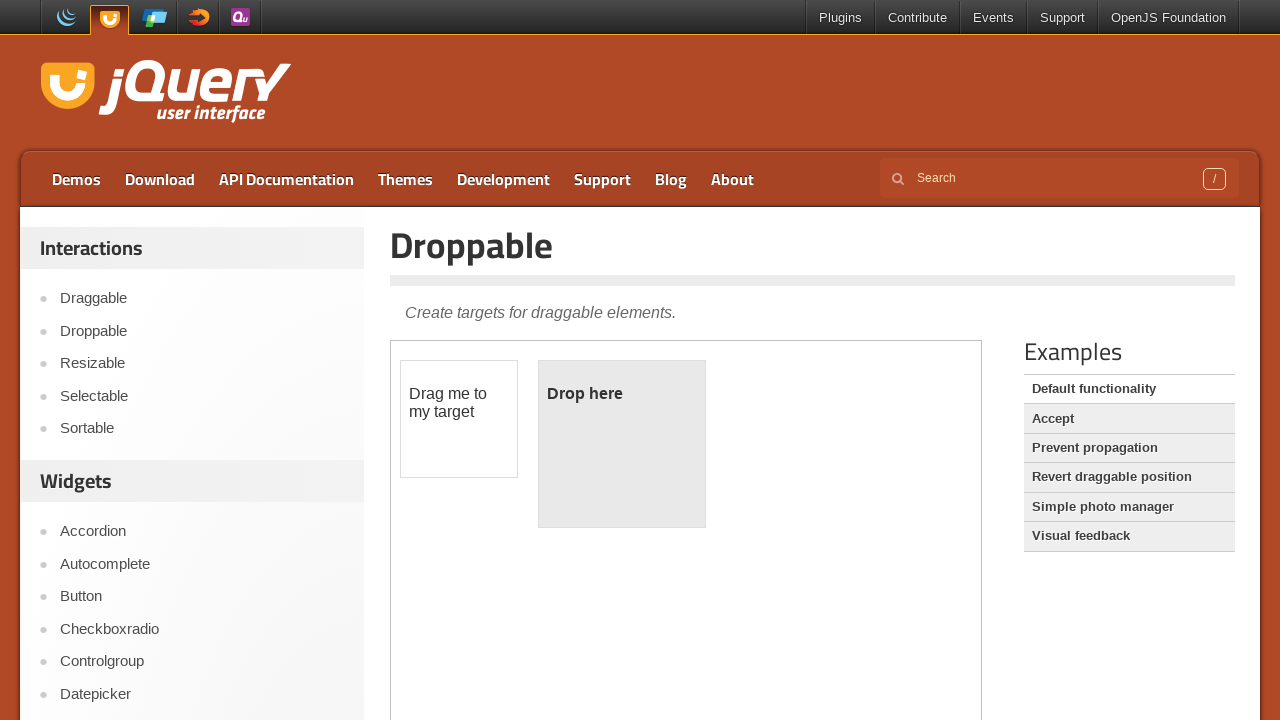

Located the droppable target element with id 'droppable'
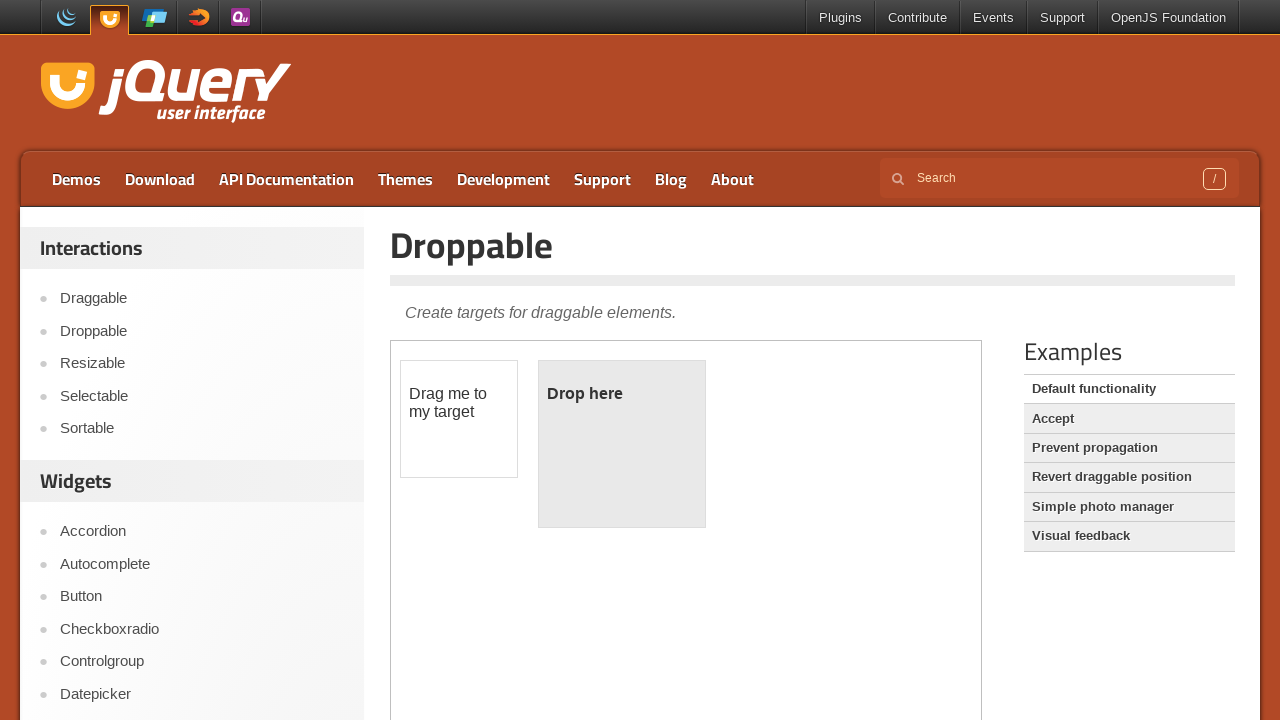

Performed drag and drop: dragged draggable element onto droppable target at (622, 444)
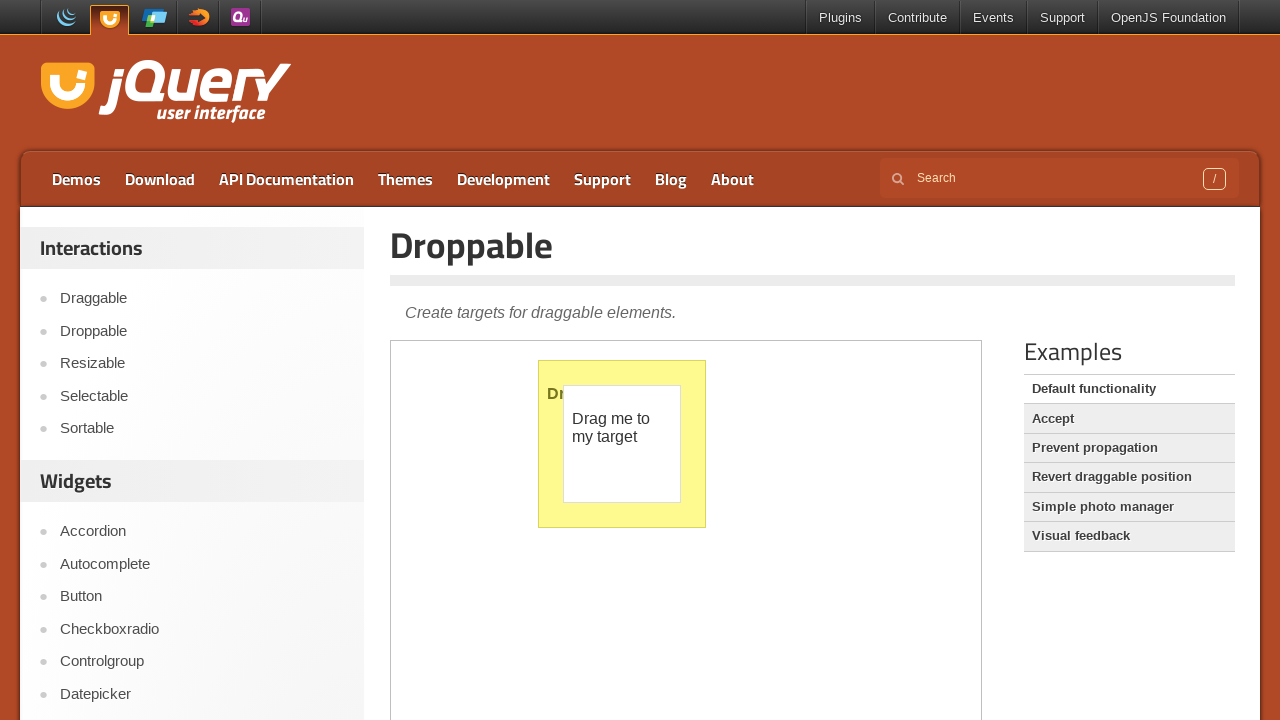

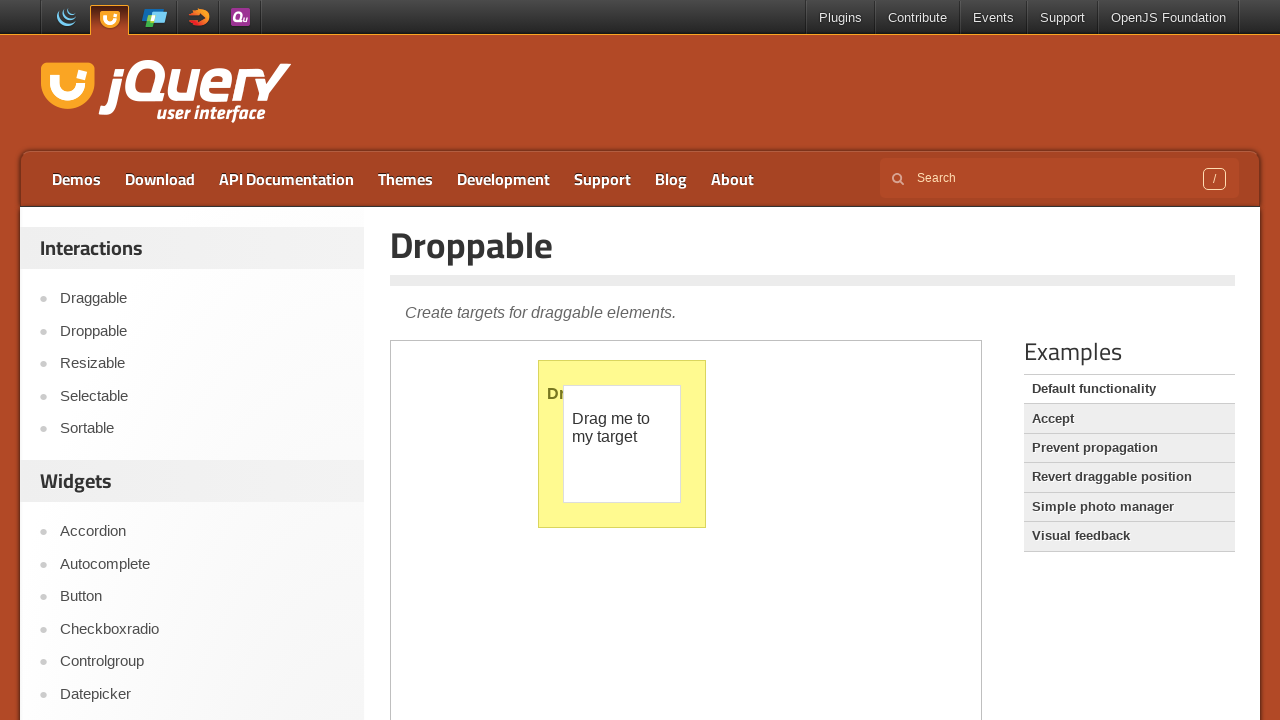